Tests first name field validation by entering a valid name "Jaspreet"

Starting URL: https://demo.automationtesting.in/Register.html

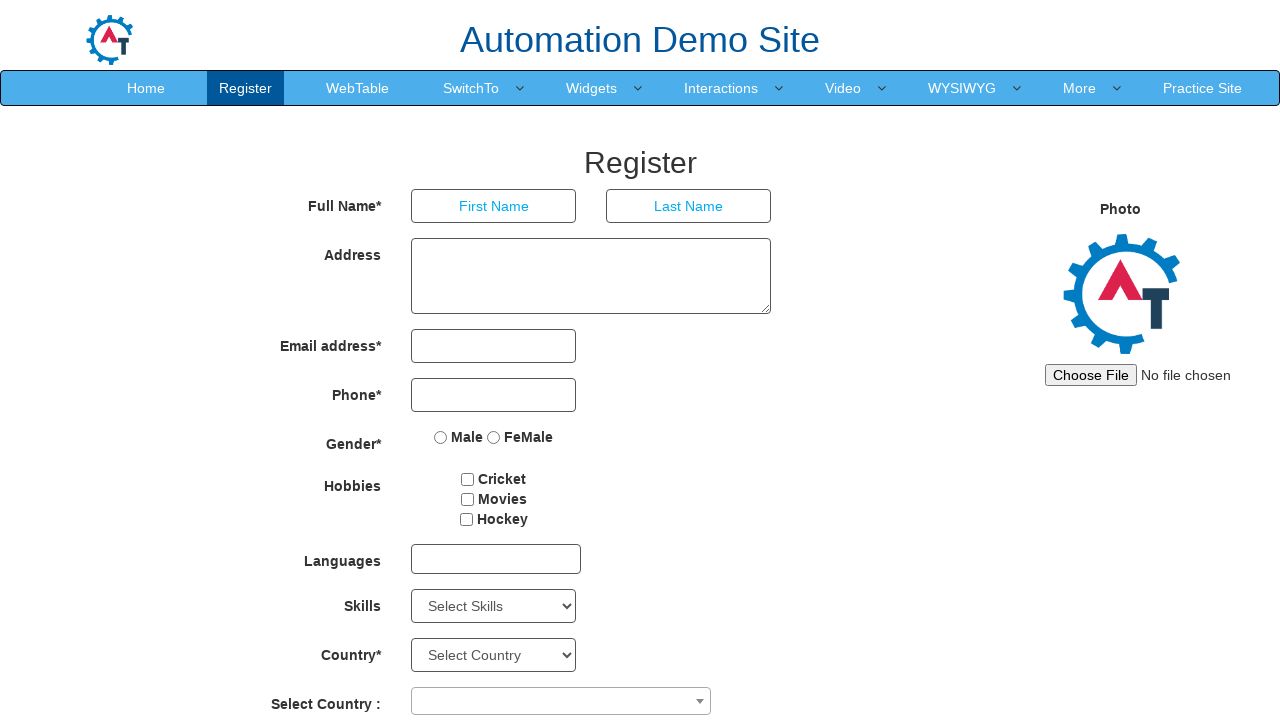

Filled first name field with valid name 'Jaspreet' on //input[@placeholder='First Name']
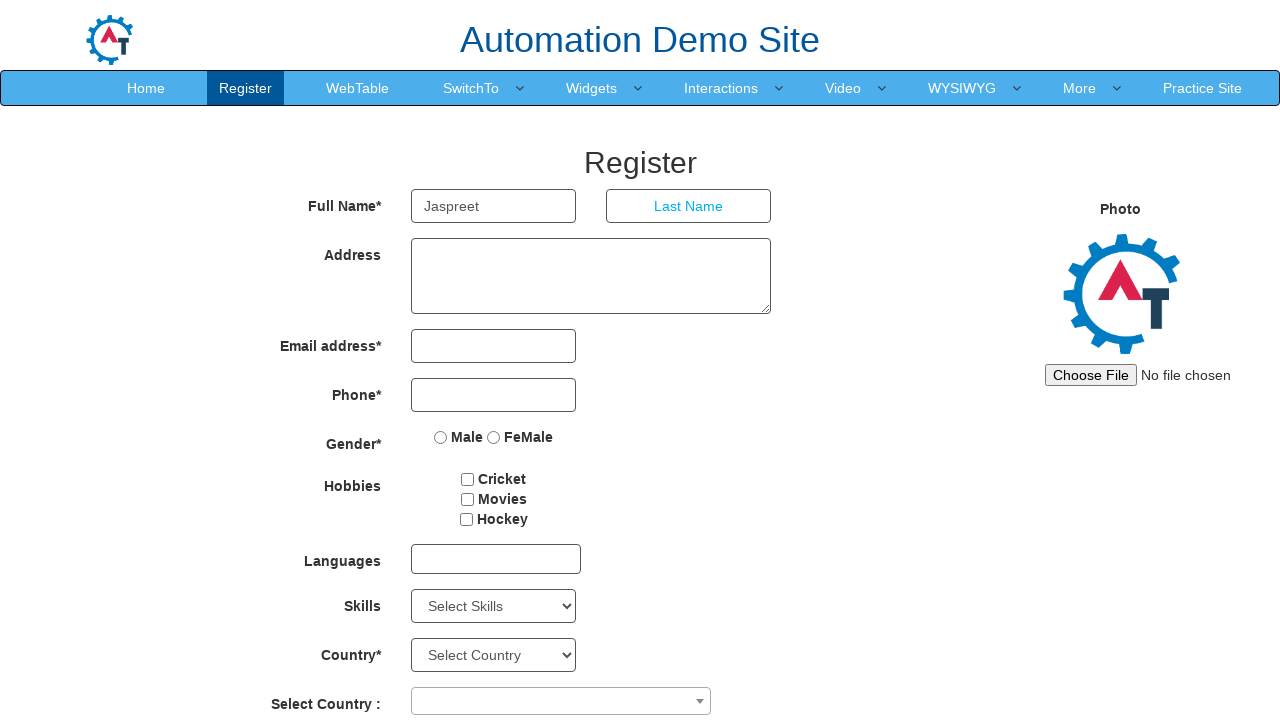

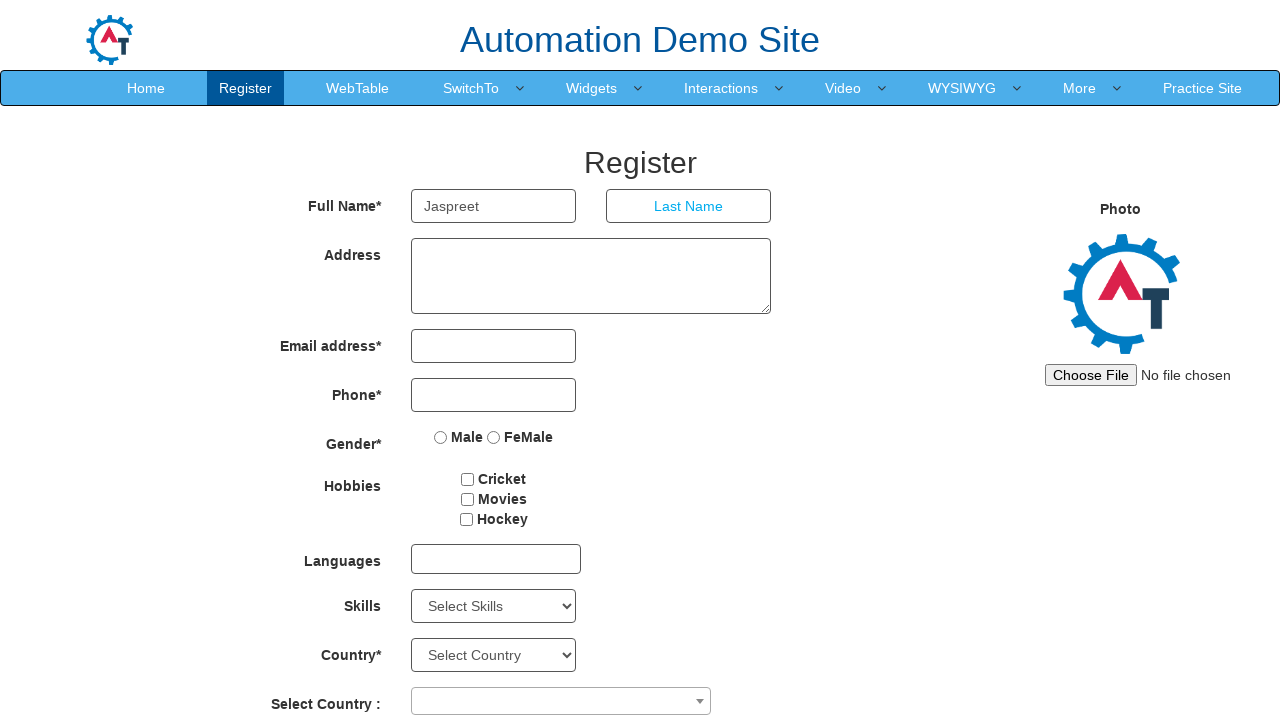